Navigates to demoblaze.com and waits for product links to load, then iterates through them to verify they are present

Starting URL: https://www.demoblaze.com/

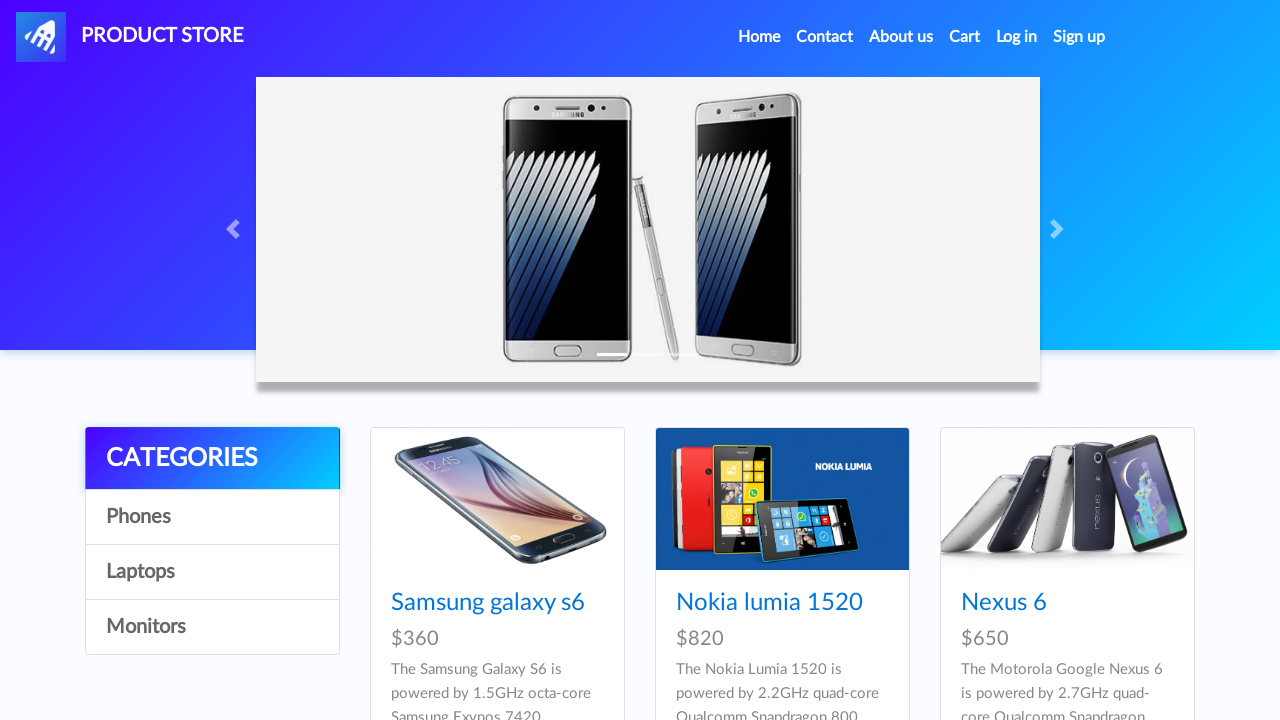

Waited for product links to load in product table body
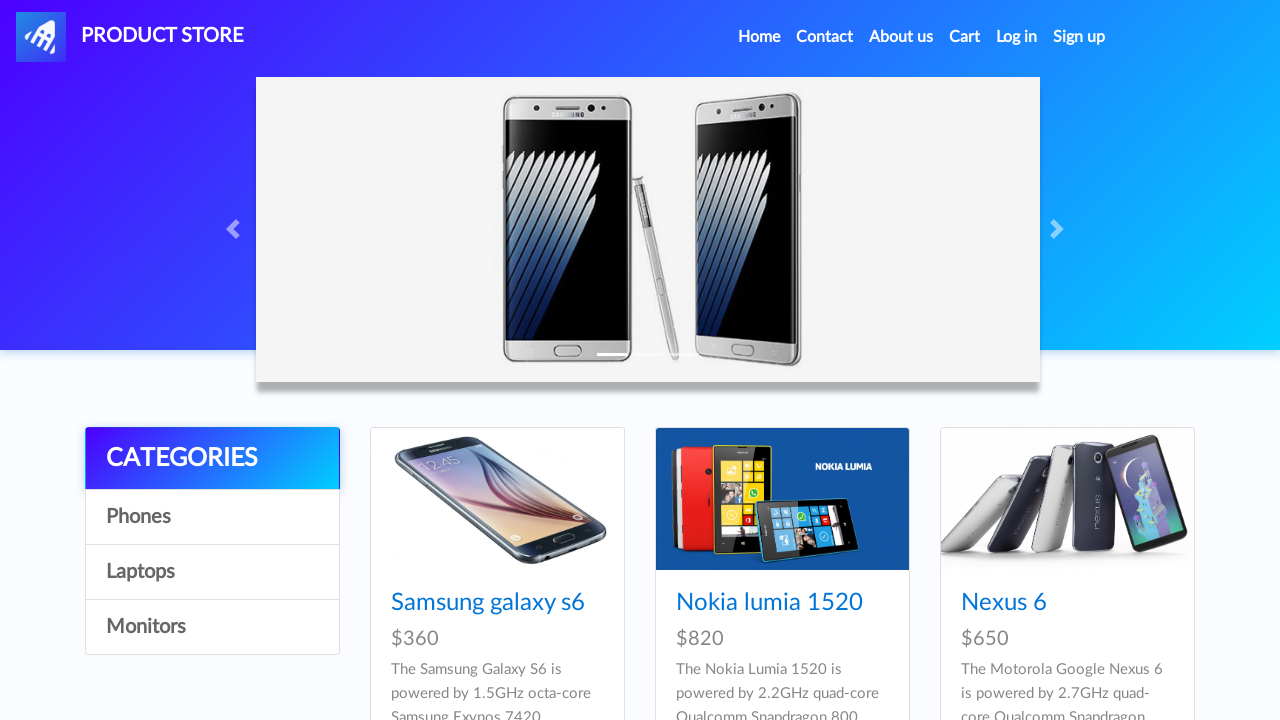

Located all product links in the product table
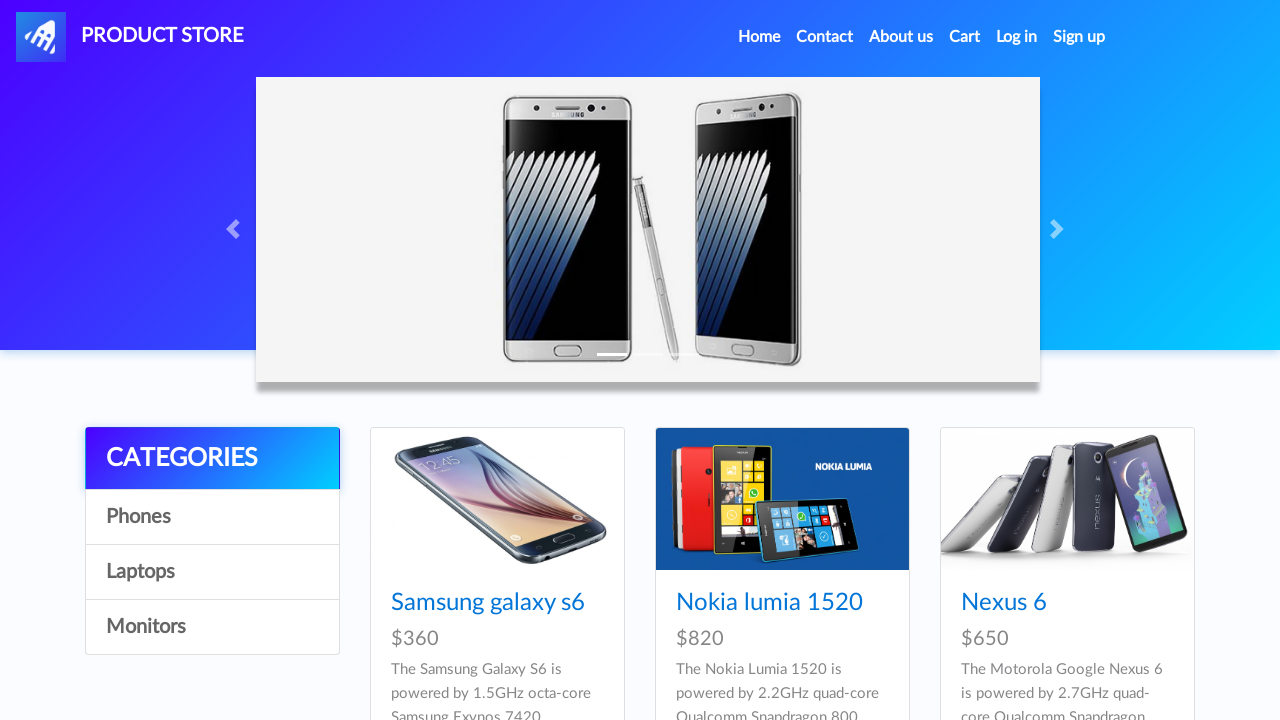

Verified first product link is visible and ready
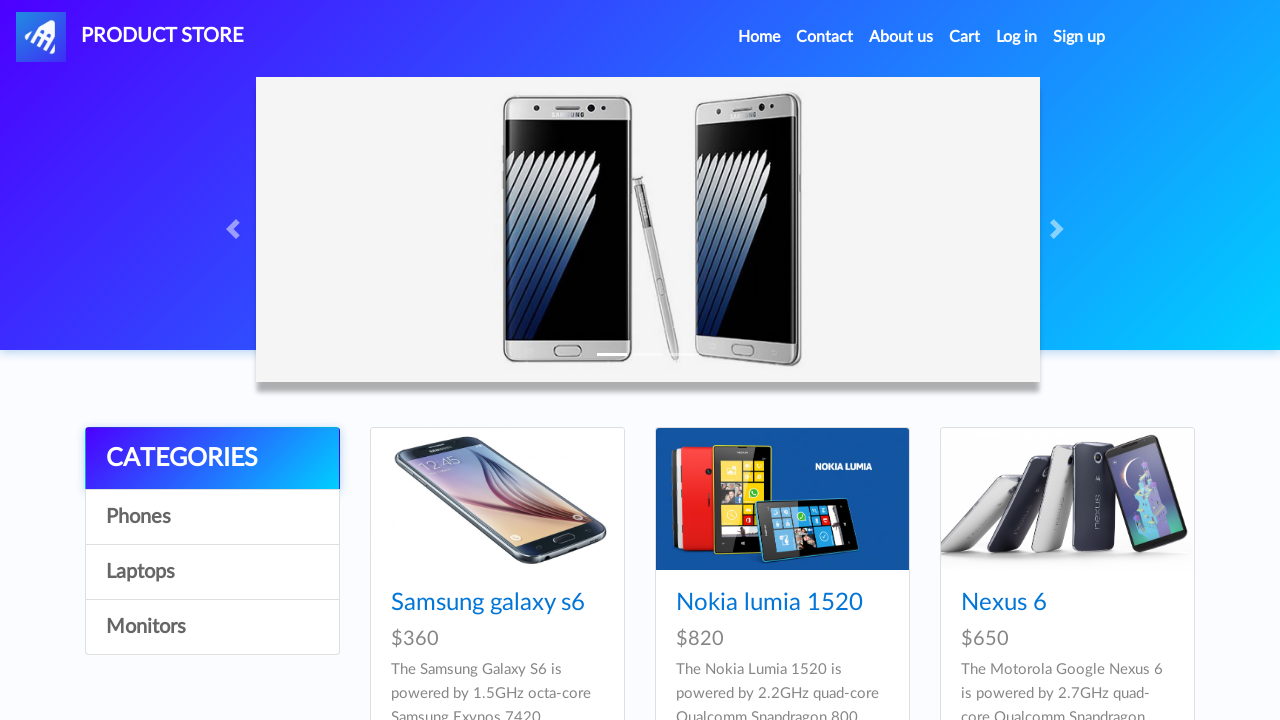

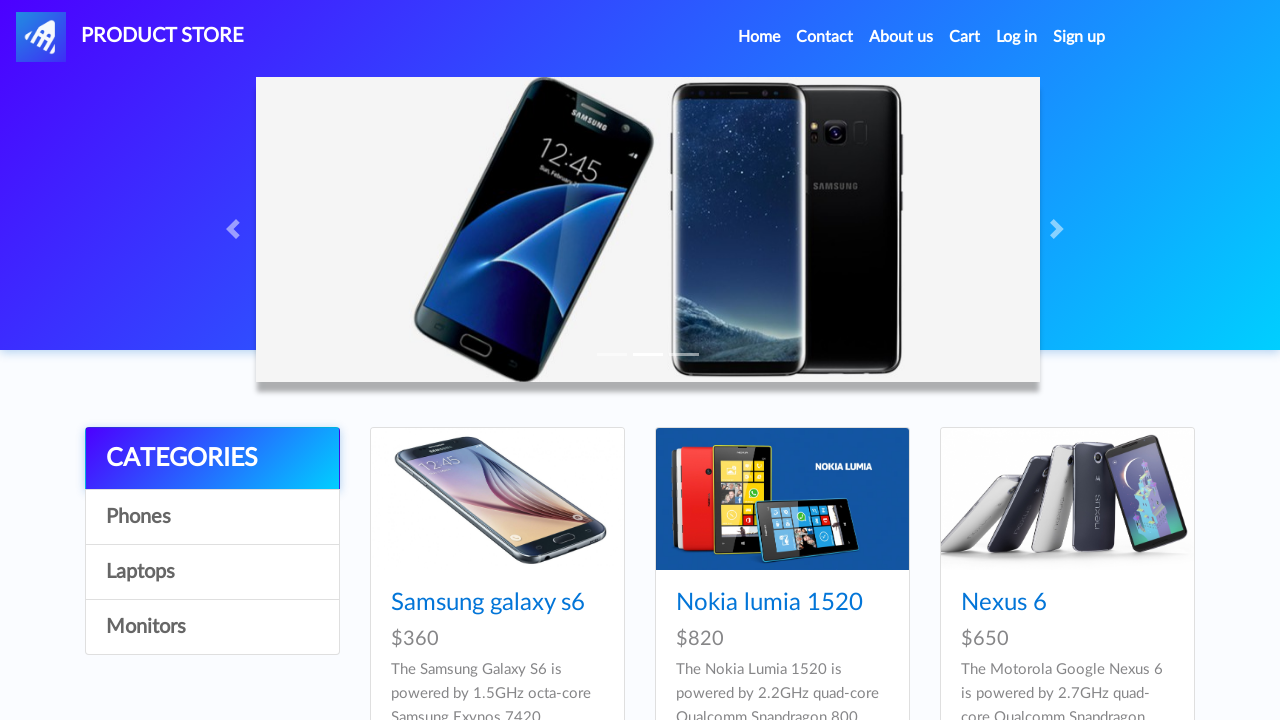